Tests iframe handling by locating an iframe and filling a form field within it

Starting URL: https://letcode.in/frame

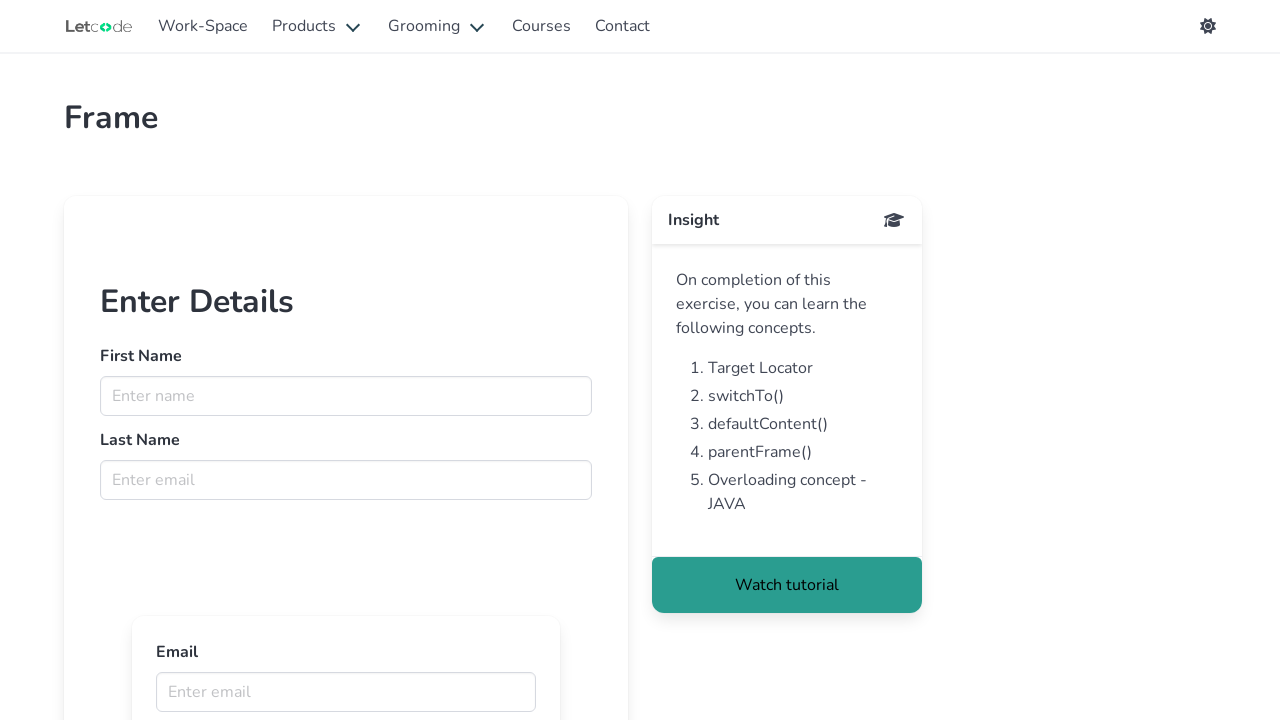

Located iframe with id 'firstFr'
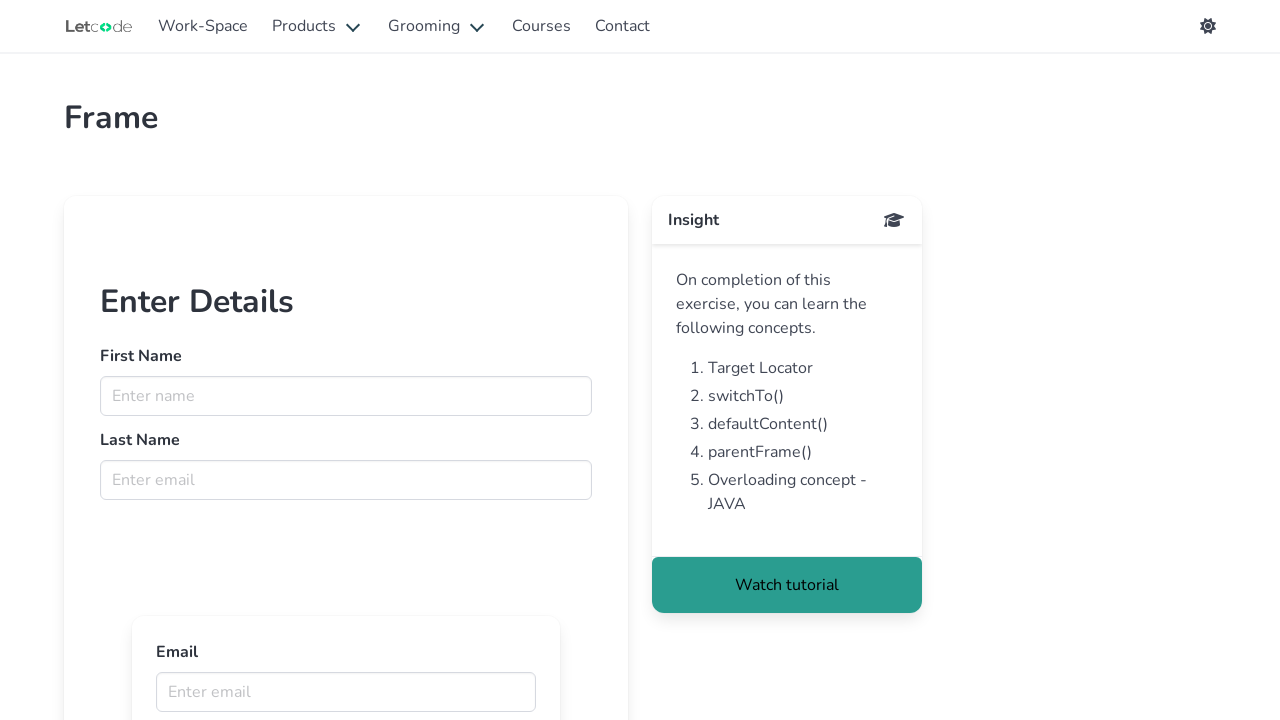

Filled first name field with 'Ram' inside iframe on xpath=//iframe[@id='firstFr'] >> internal:control=enter-frame >> xpath=//input[@
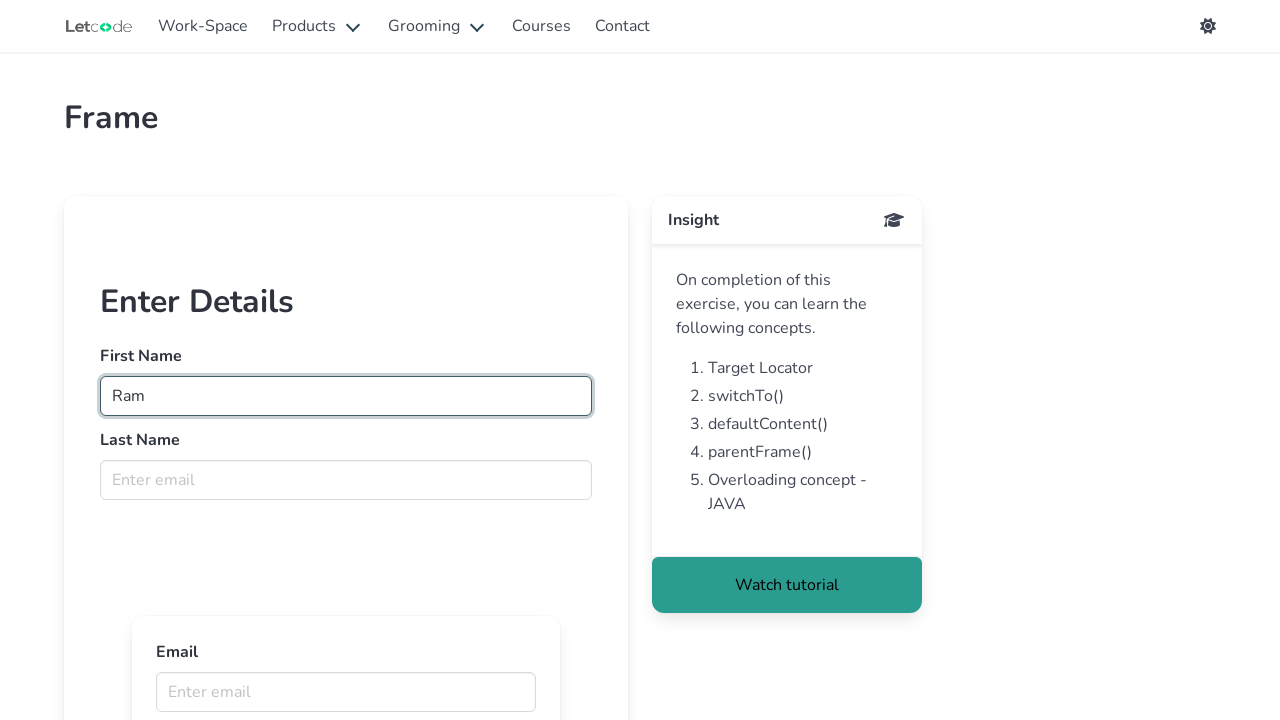

Waited 5 seconds for action to complete
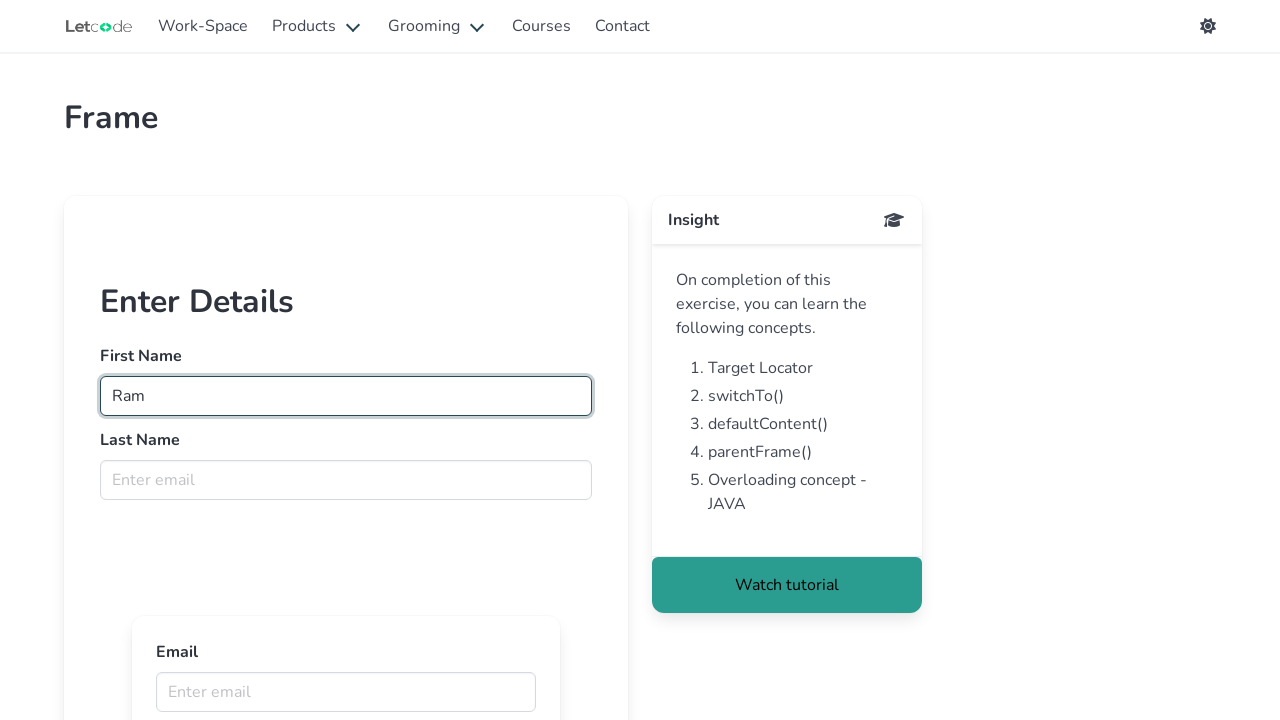

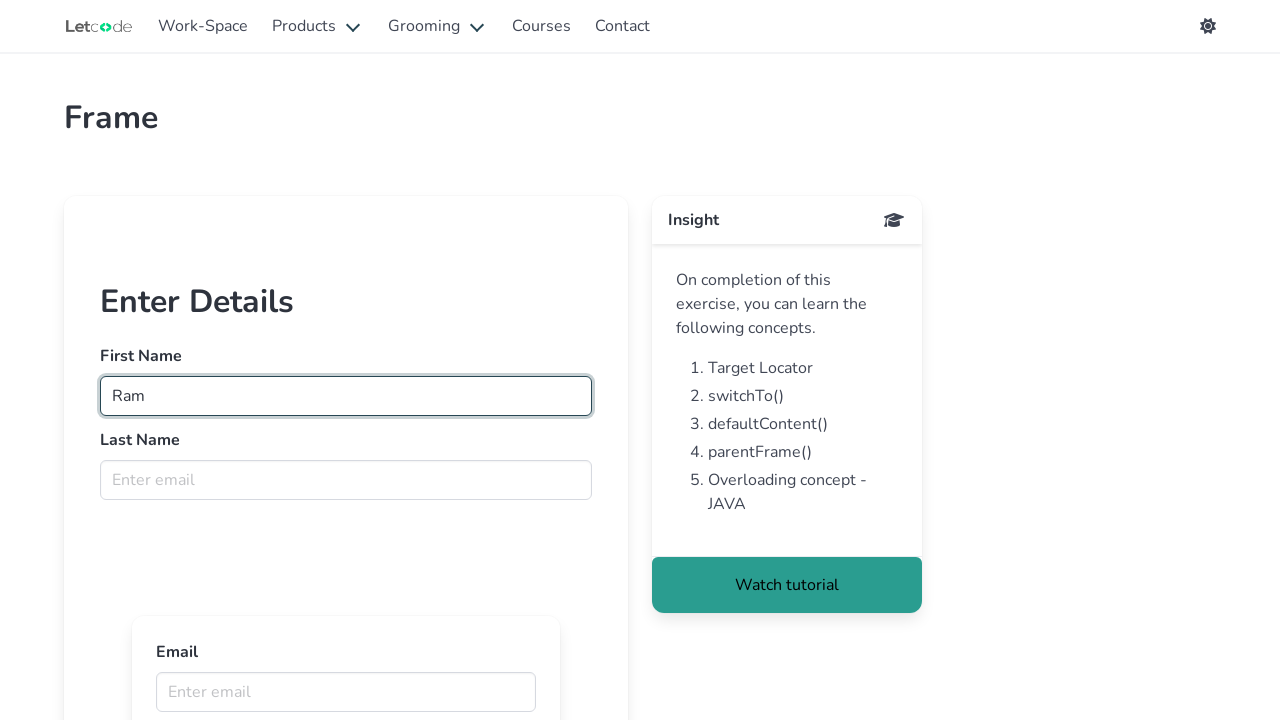